Tests custom checkbox and radio button interactions on a Google Docs form by clicking a radio button labeled 'Cần Thơ' and a checkbox labeled 'Quảng Nam', then verifying both are selected.

Starting URL: https://docs.google.com/forms/d/e/1FAIpQLSfiypnd69zhuDkjKgqvpID9kwO29UCzeCVrGGtbNPZXQok0jA/viewform

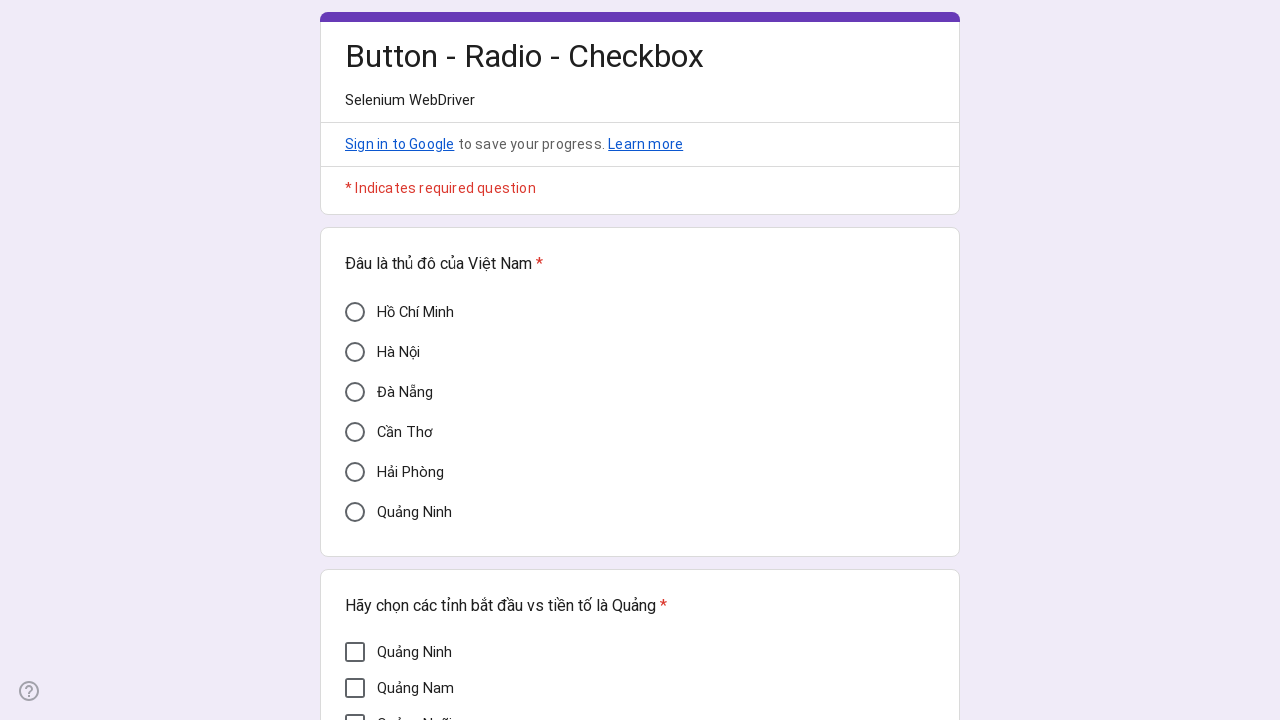

Form loaded - 'Cần Thơ' radio button element is visible
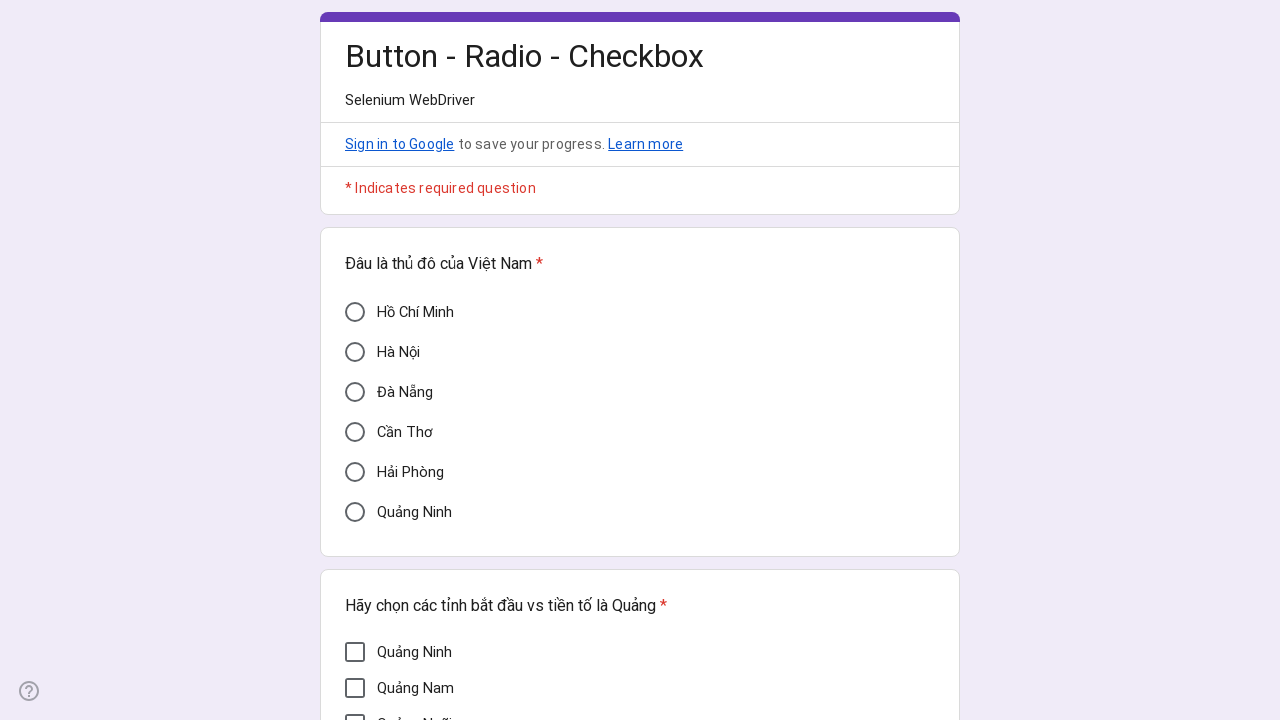

Clicked 'Cần Thơ' radio button at (355, 432) on div[aria-label='Cần Thơ']
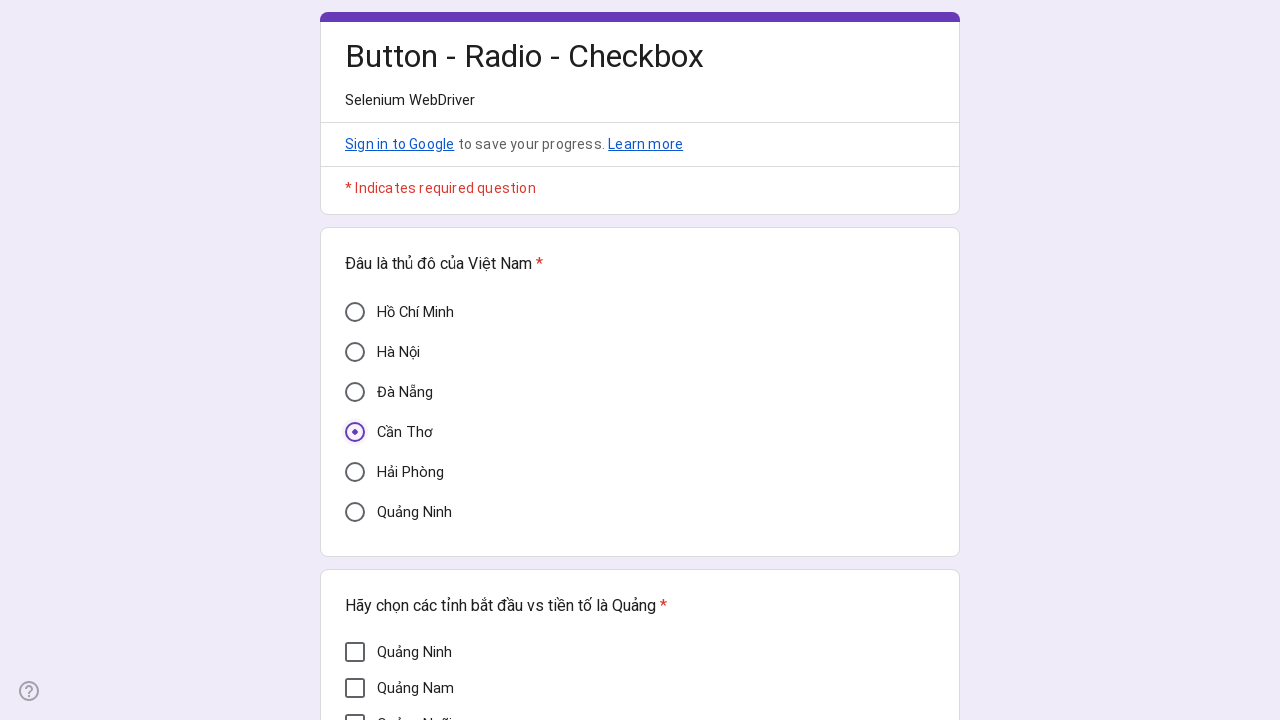

Clicked 'Quảng Nam' checkbox at (355, 688) on div[aria-label='Quảng Nam']
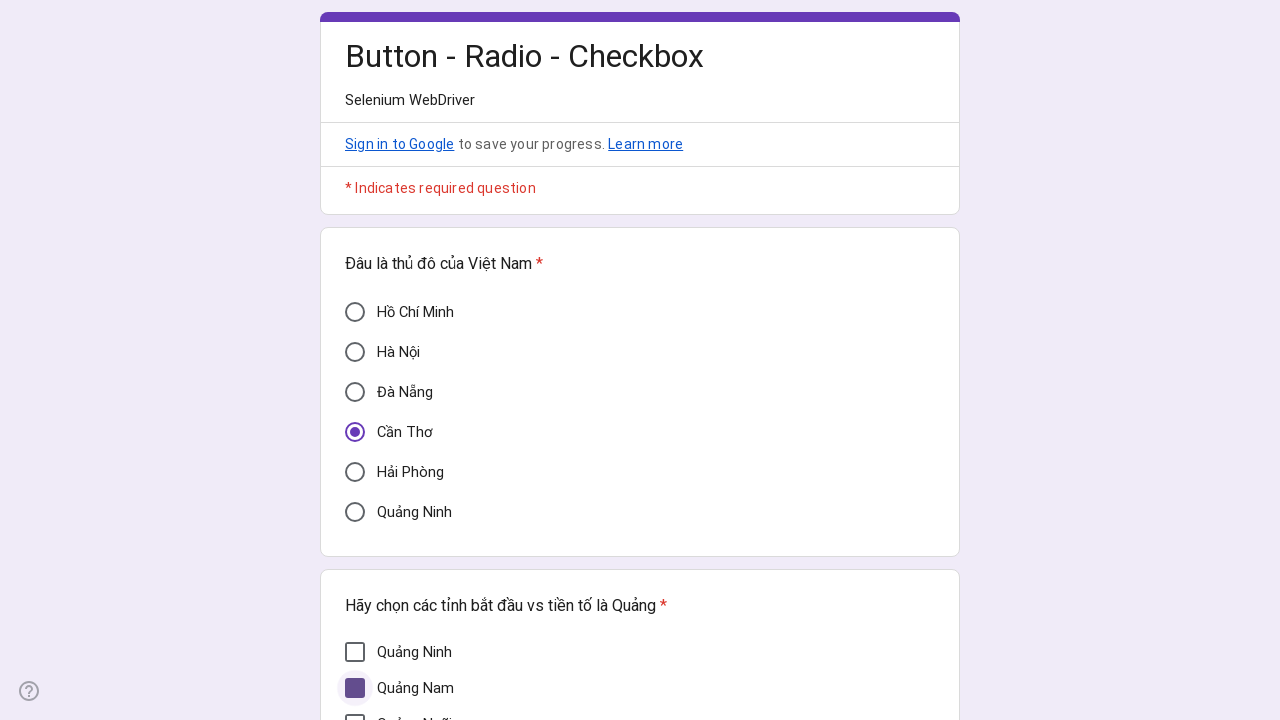

Verified 'Cần Thơ' radio button is selected (aria-checked='true')
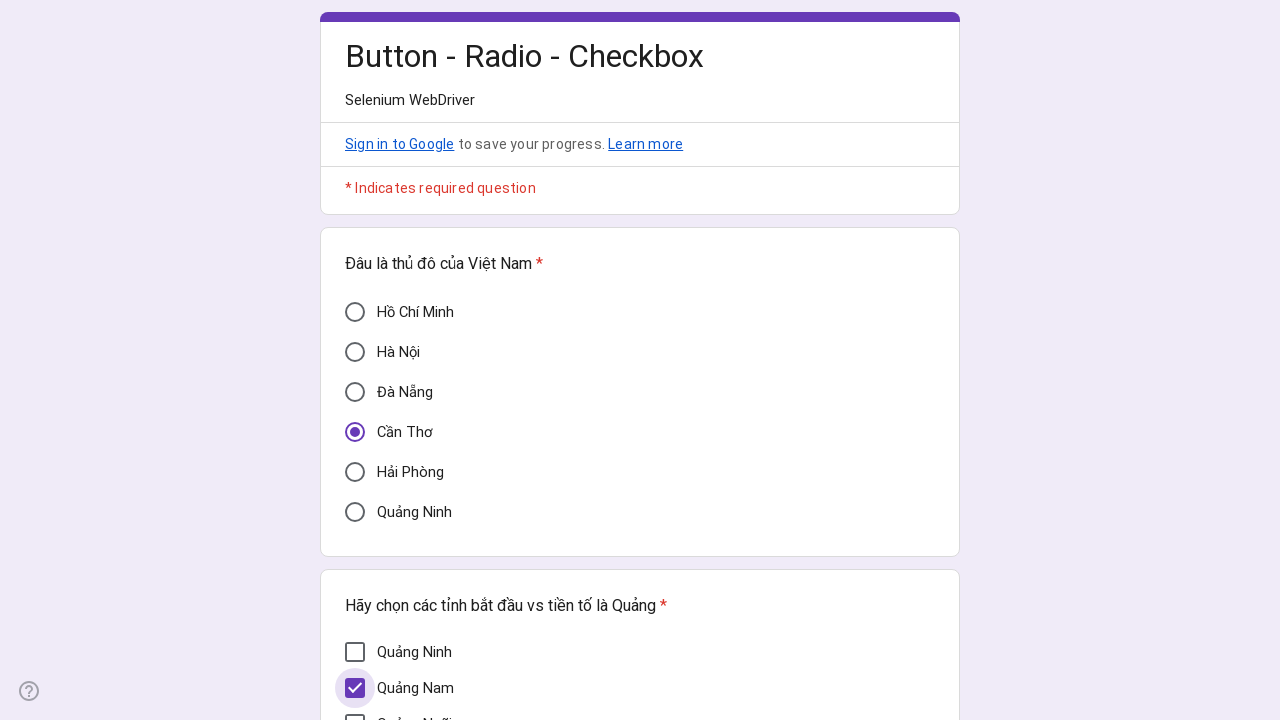

Verified 'Quảng Nam' checkbox is selected (aria-checked='true')
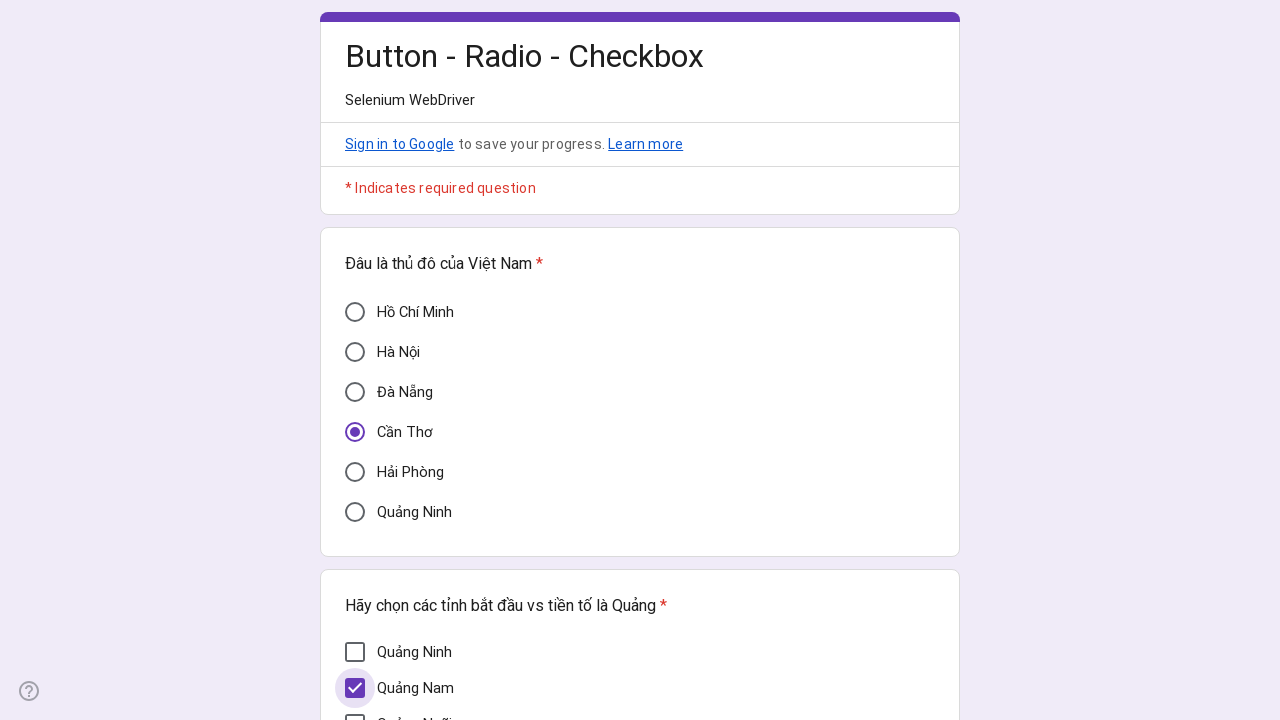

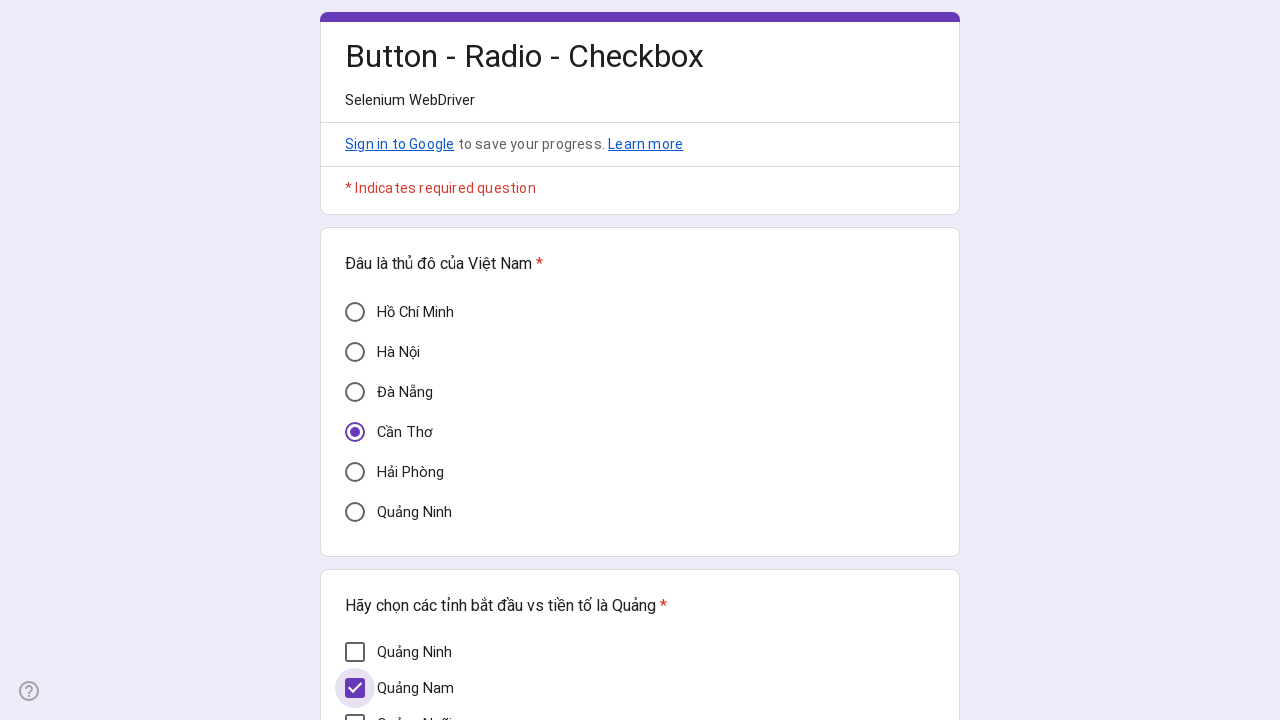